Tests registration form validation when password is less than 6 characters

Starting URL: https://alada.vn/tai-khoan/dang-ky.html

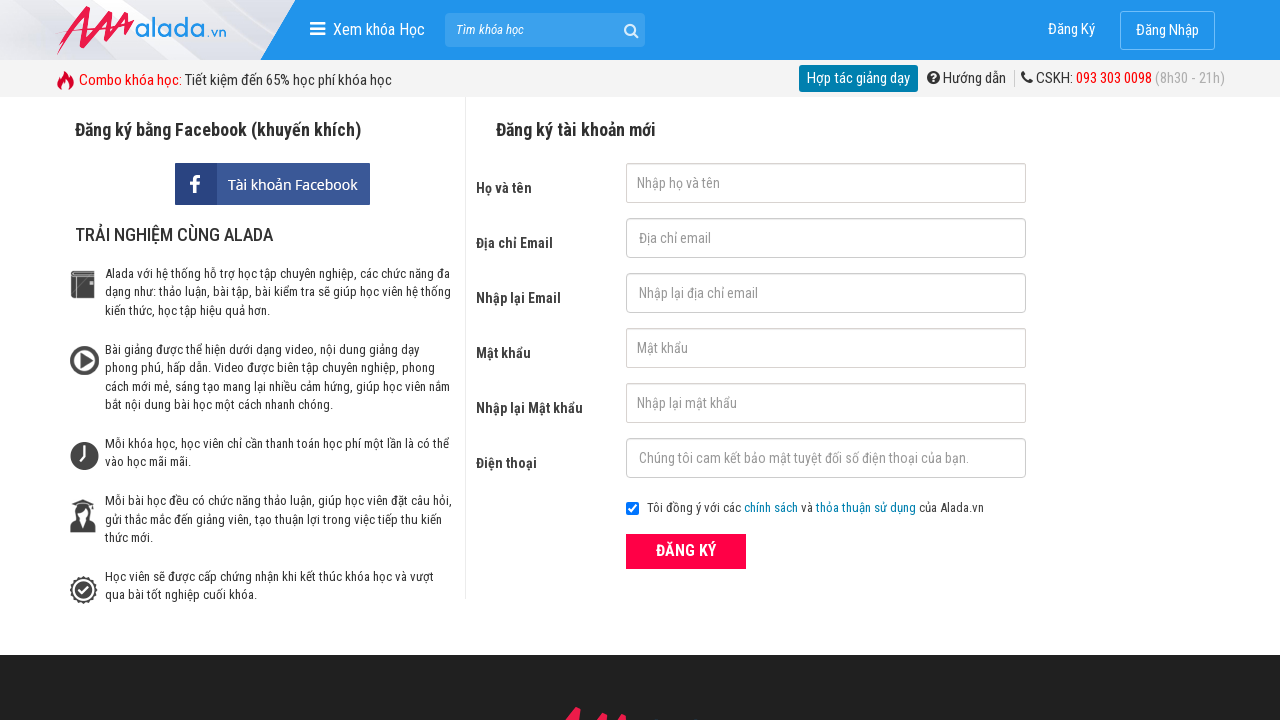

Filled first name field with 'Sherlock Holmes' on #txtFirstname
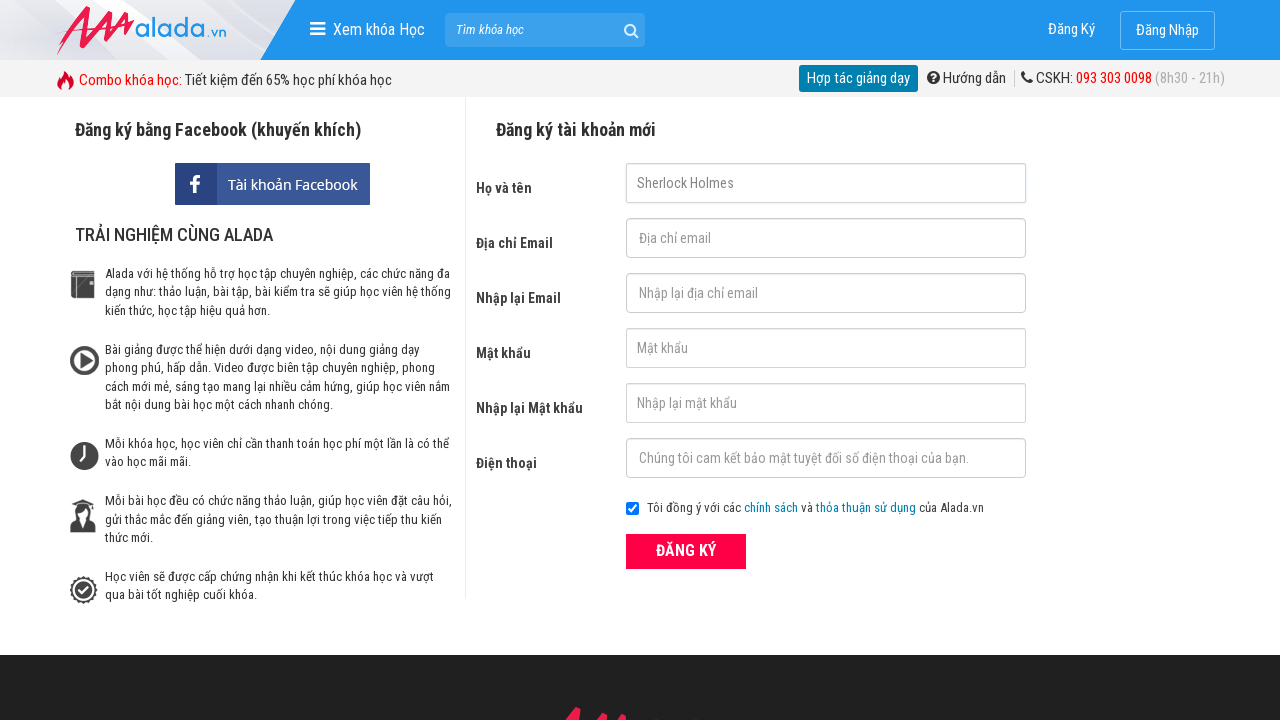

Filled email field with 'holmes.sher@gmail.com' on #txtEmail
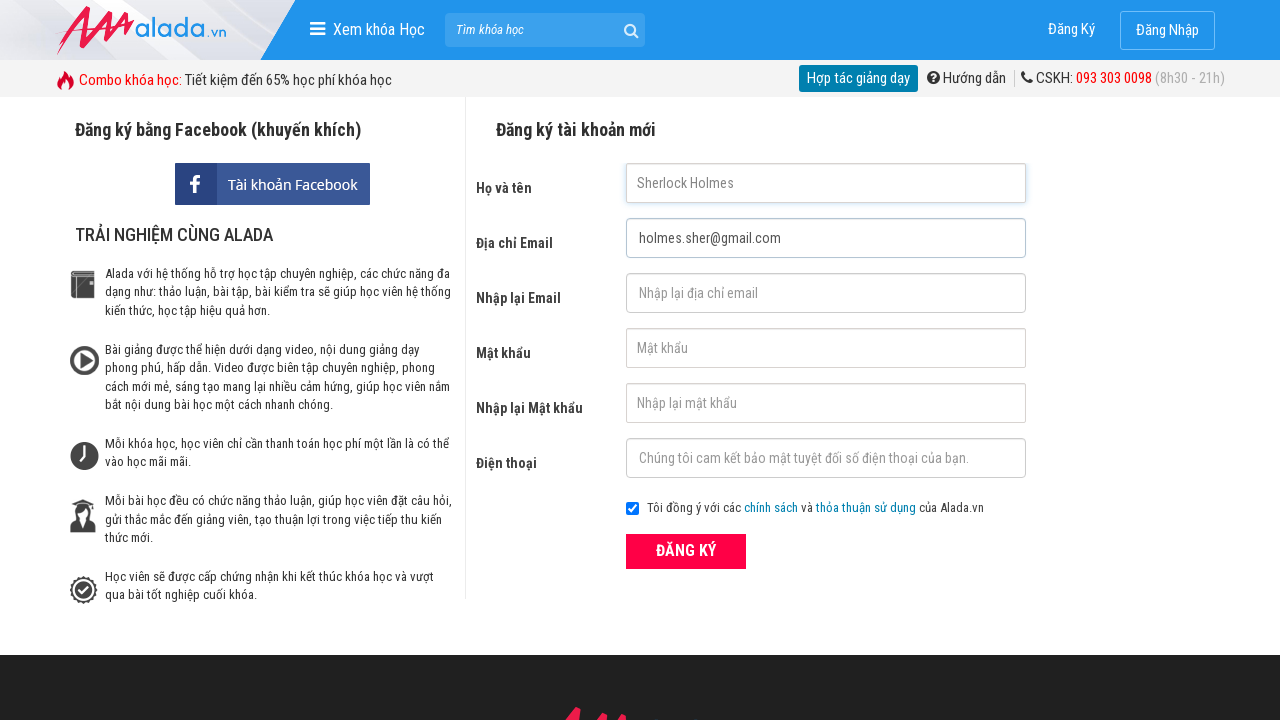

Filled confirm email field with 'holmes.sher@gmail.com' on #txtCEmail
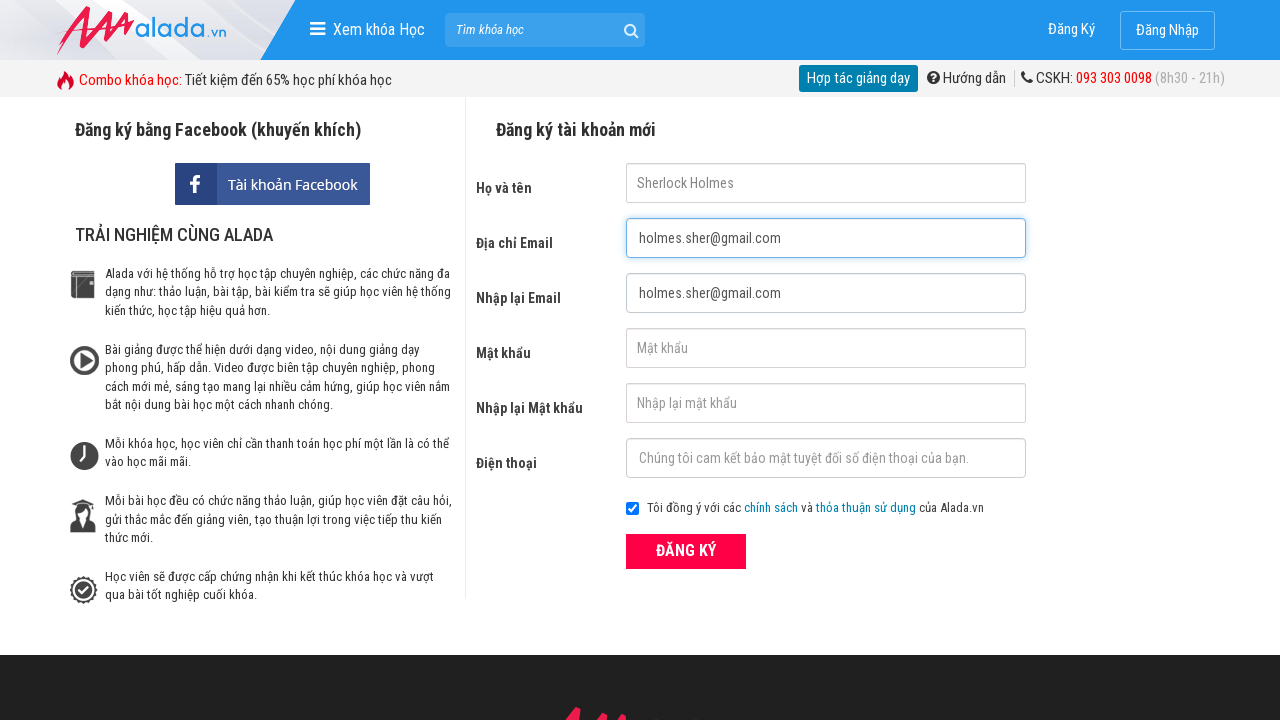

Filled password field with '12345' (less than 6 characters) on #txtPassword
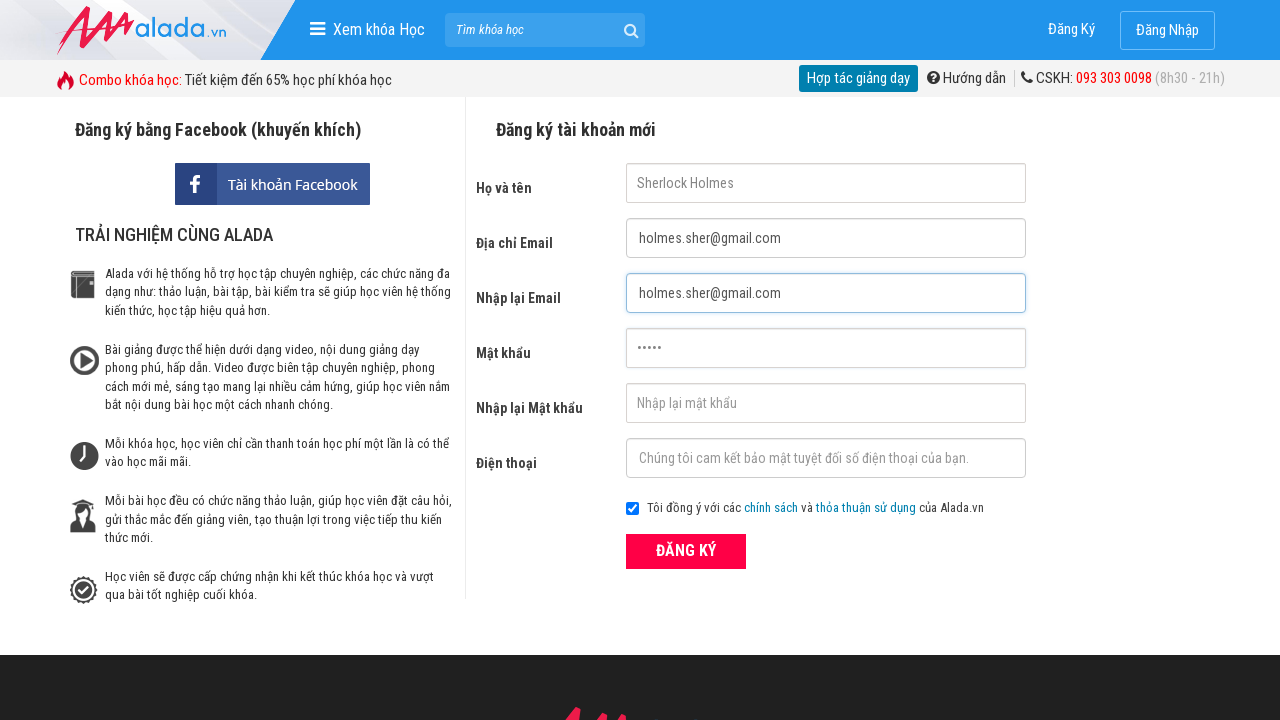

Filled confirm password field with '12345' on #txtCPassword
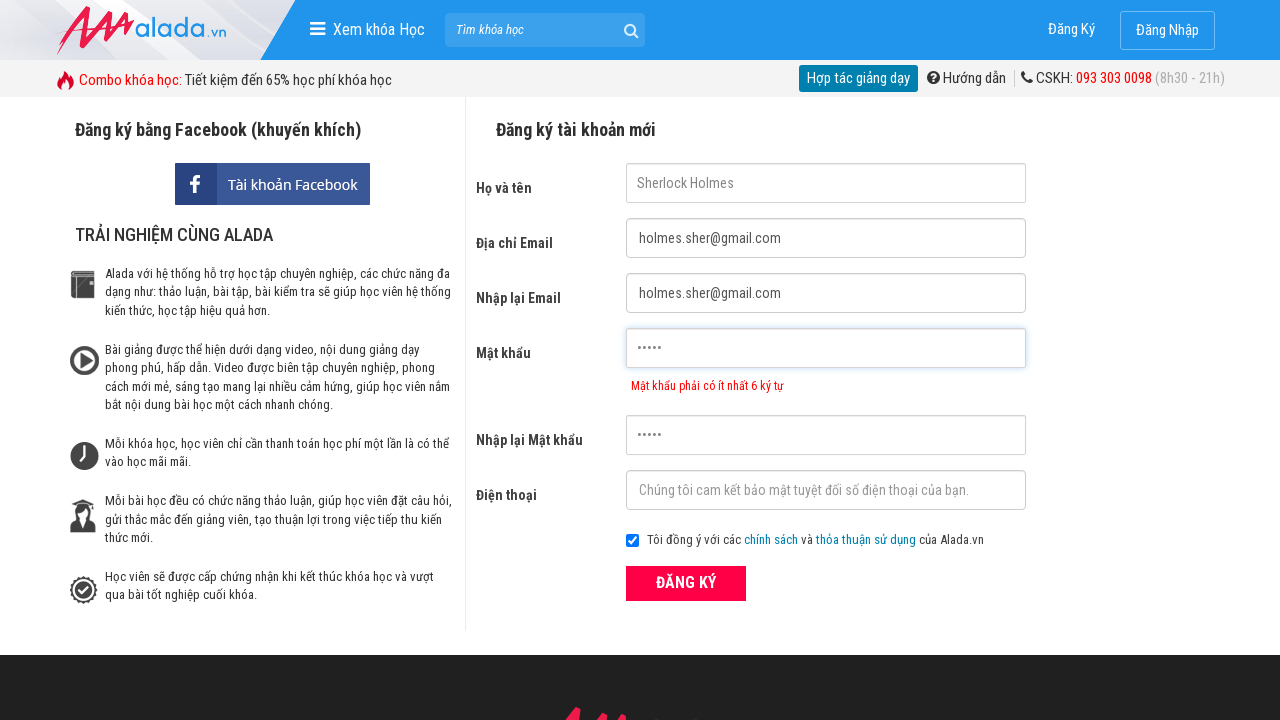

Filled phone number field with '0987654321' on #txtPhone
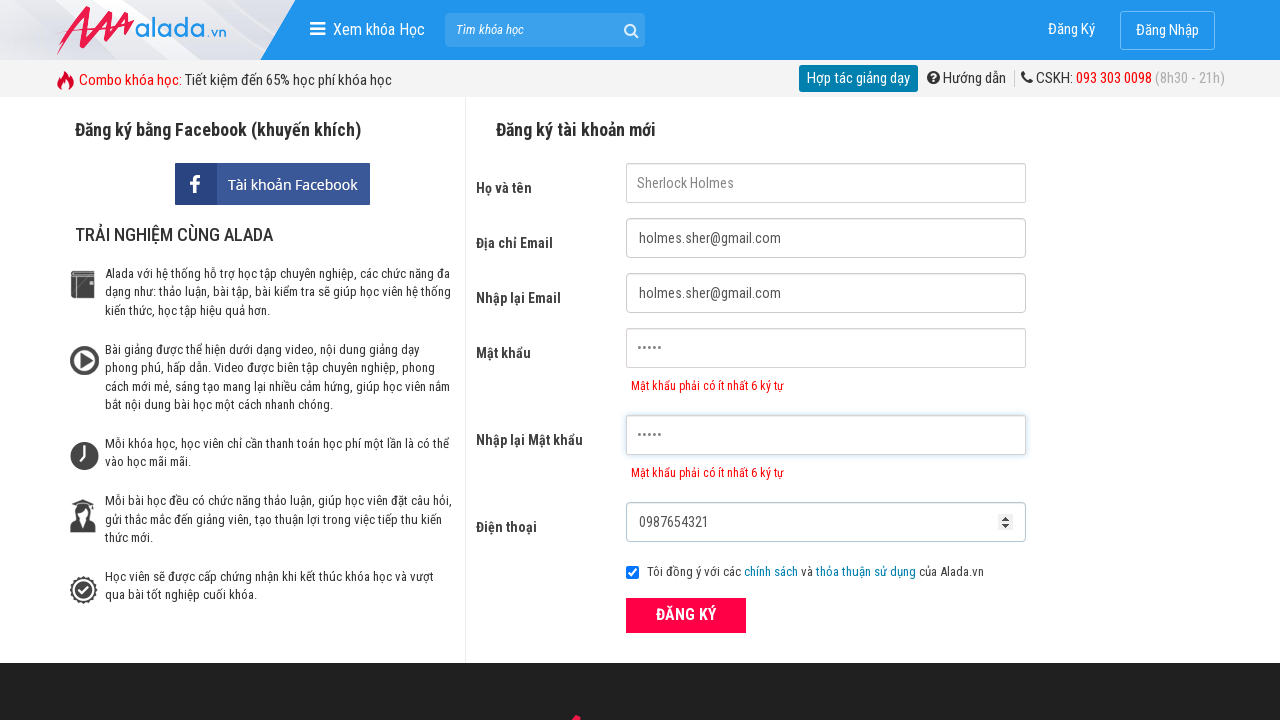

Clicked ĐĂNG KÝ (Register) button to submit form at (686, 615) on xpath=//div[@class='form frmRegister']//button[text()='ĐĂNG KÝ']
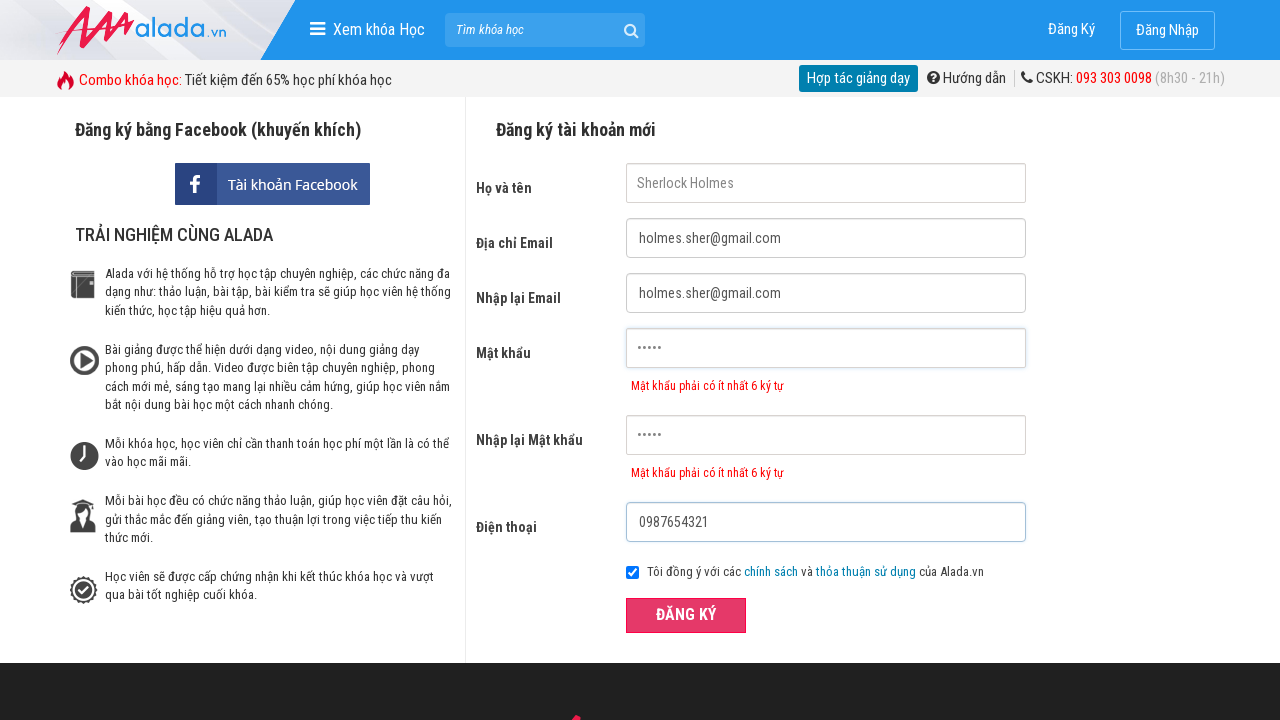

Password error message appeared validating that password must be at least 6 characters
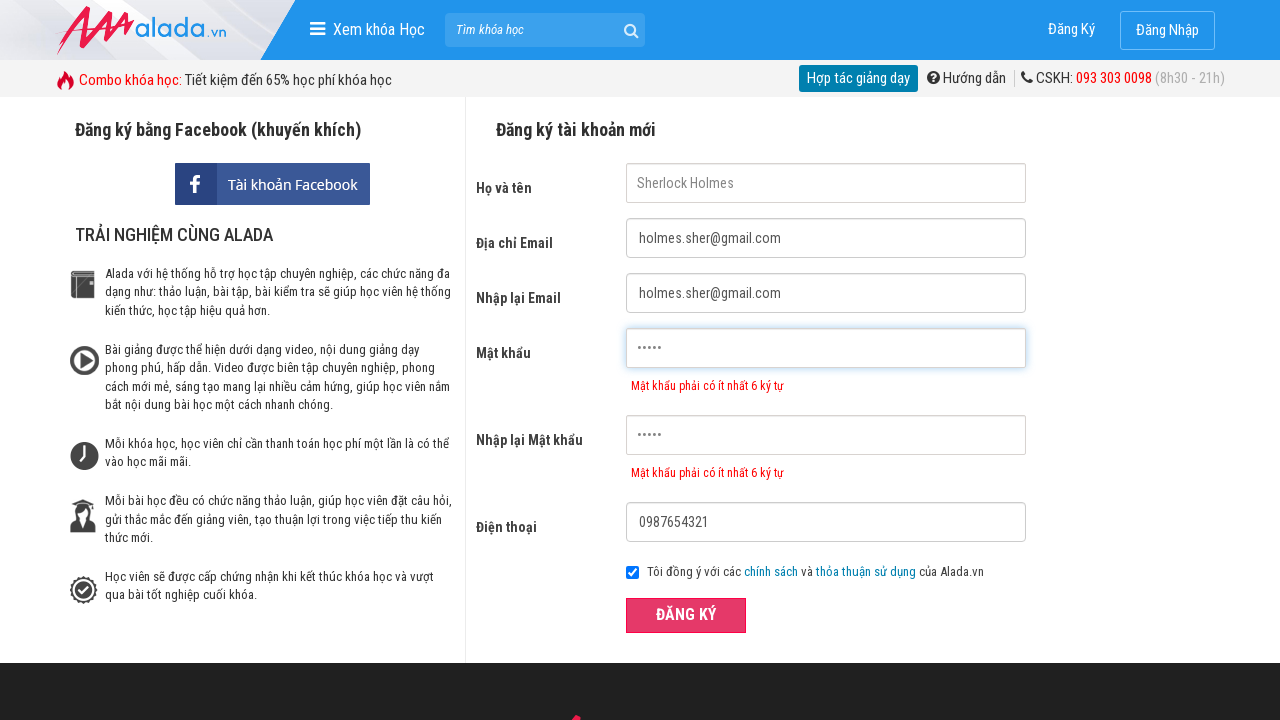

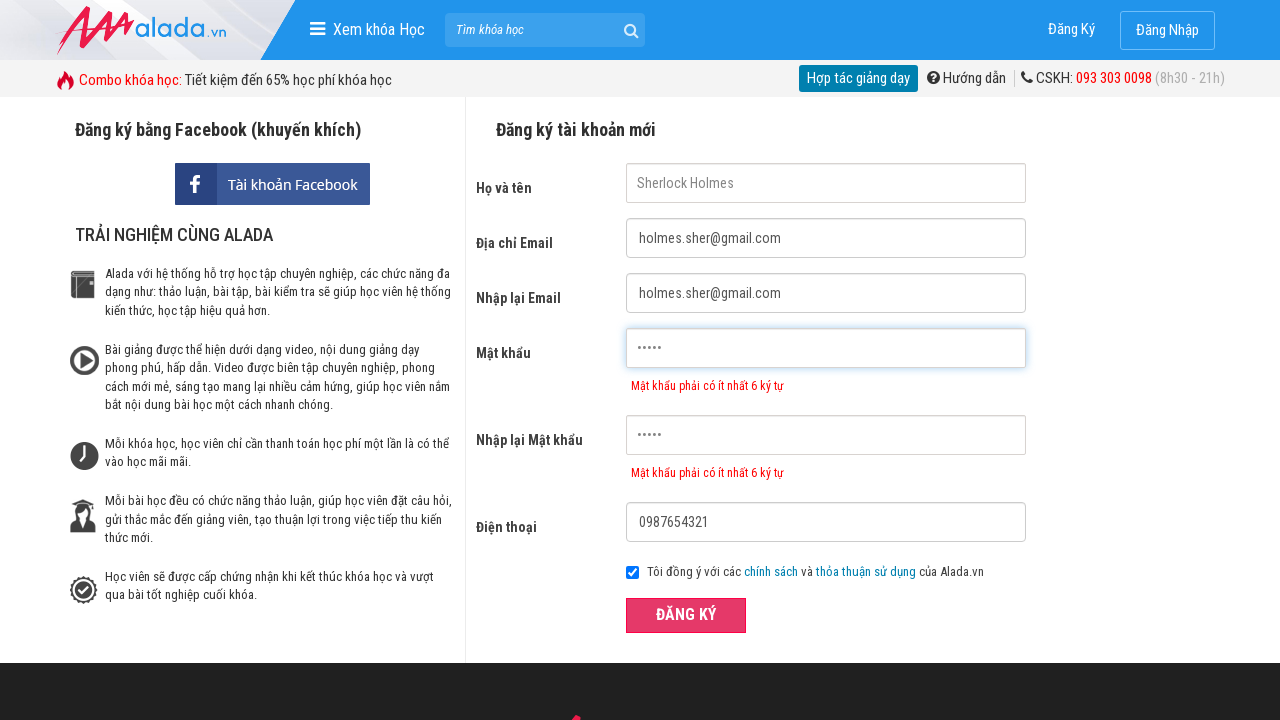